Tests locating and verifying the blinking text element on the page

Starting URL: https://rahulshettyacademy.com/AutomationPractice/

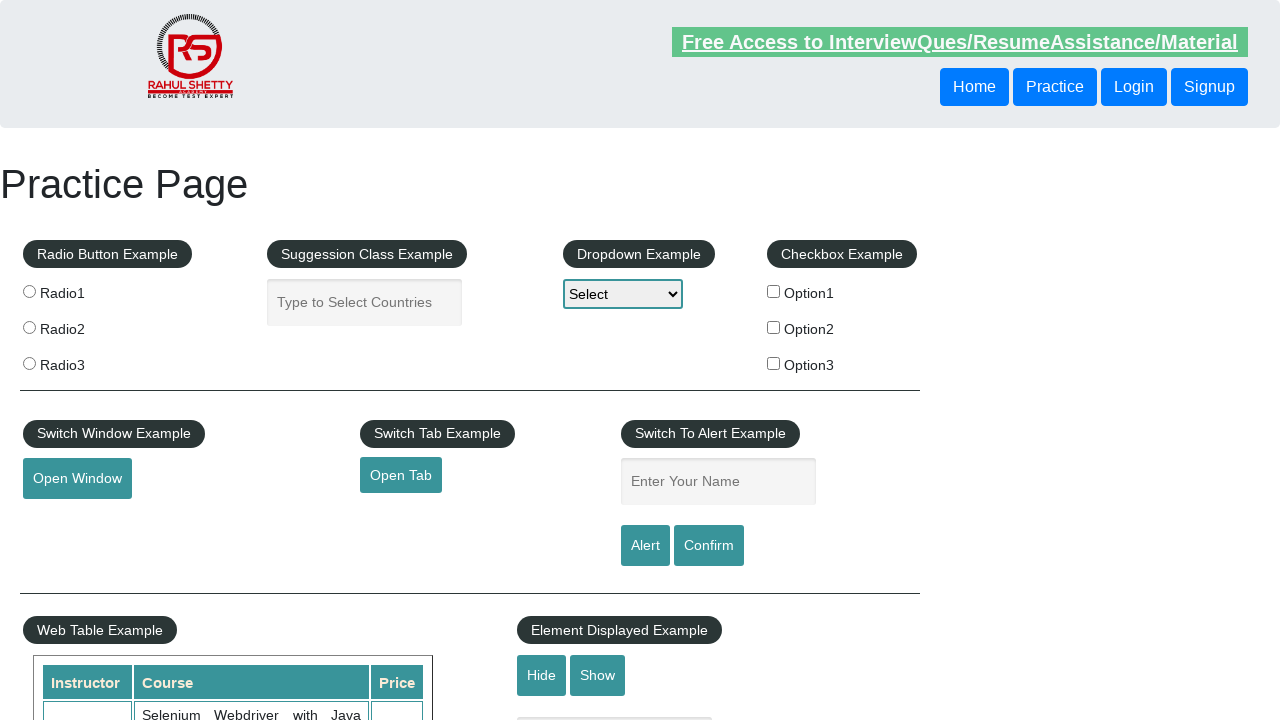

Waited for blinking text element to be visible
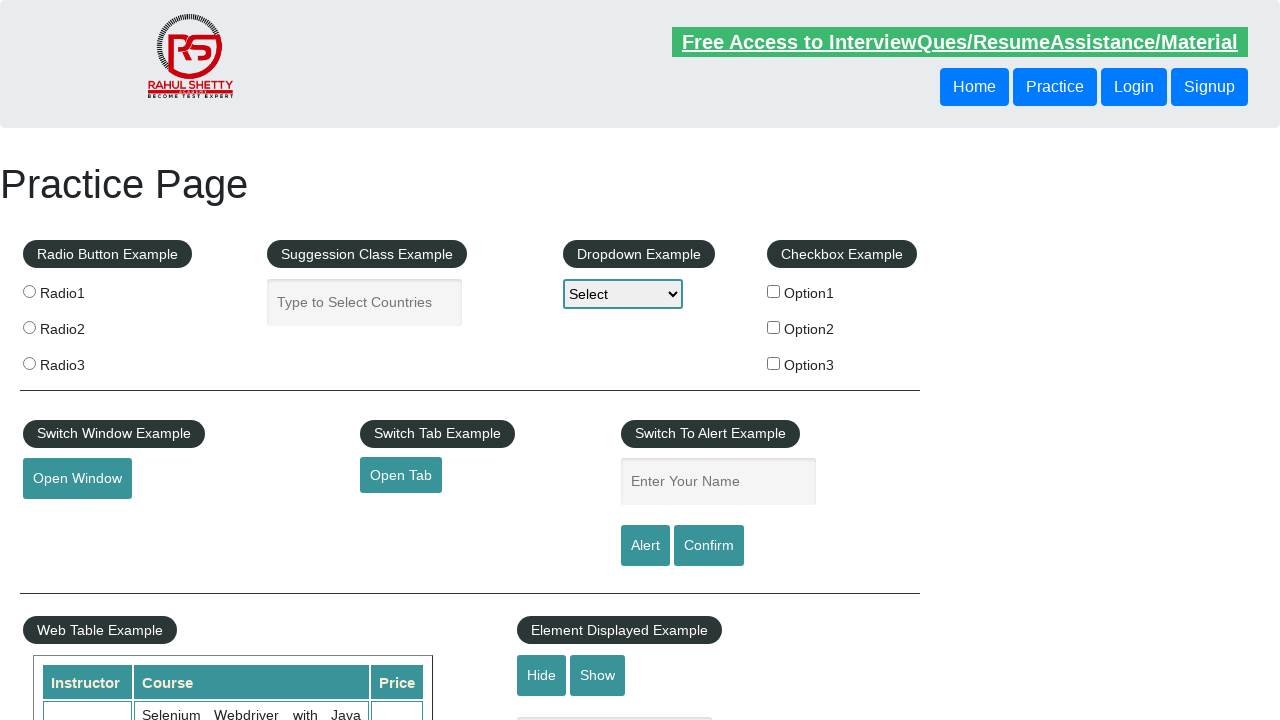

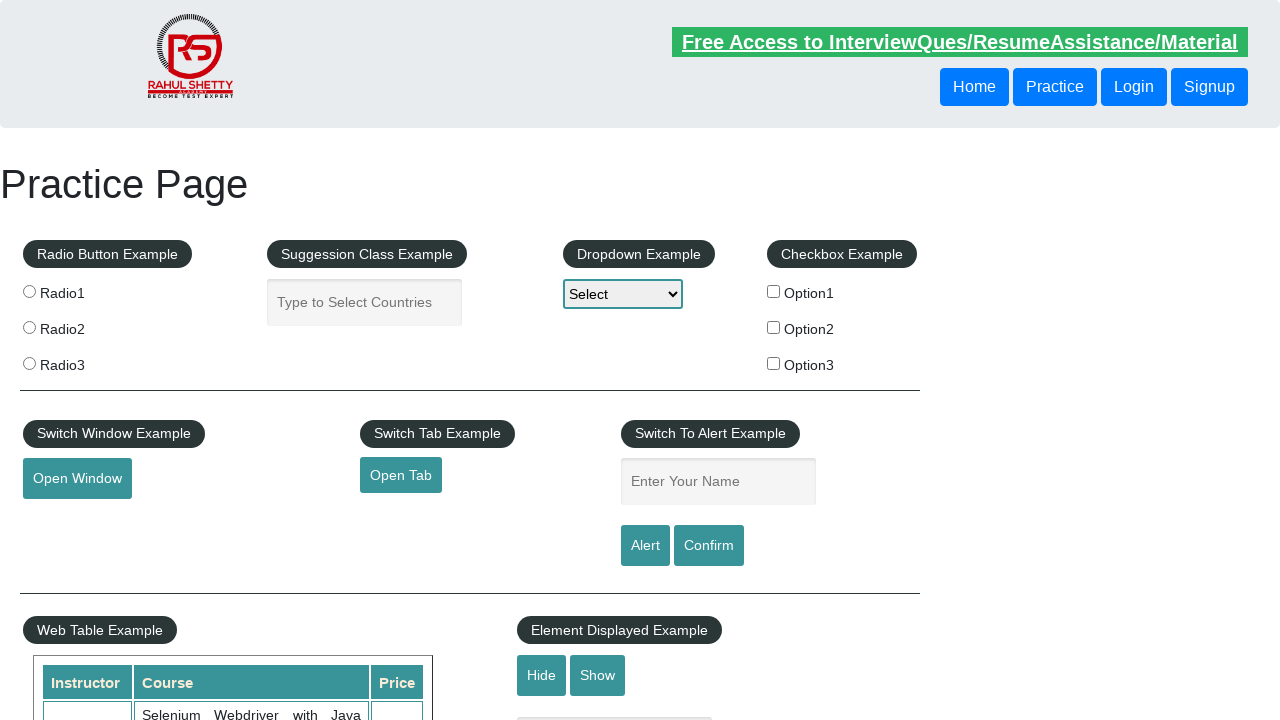